Tests file upload functionality by sending a file path to the file input element, submitting the form, and verifying the uploaded filename is displayed on the result page.

Starting URL: https://the-internet.herokuapp.com/upload

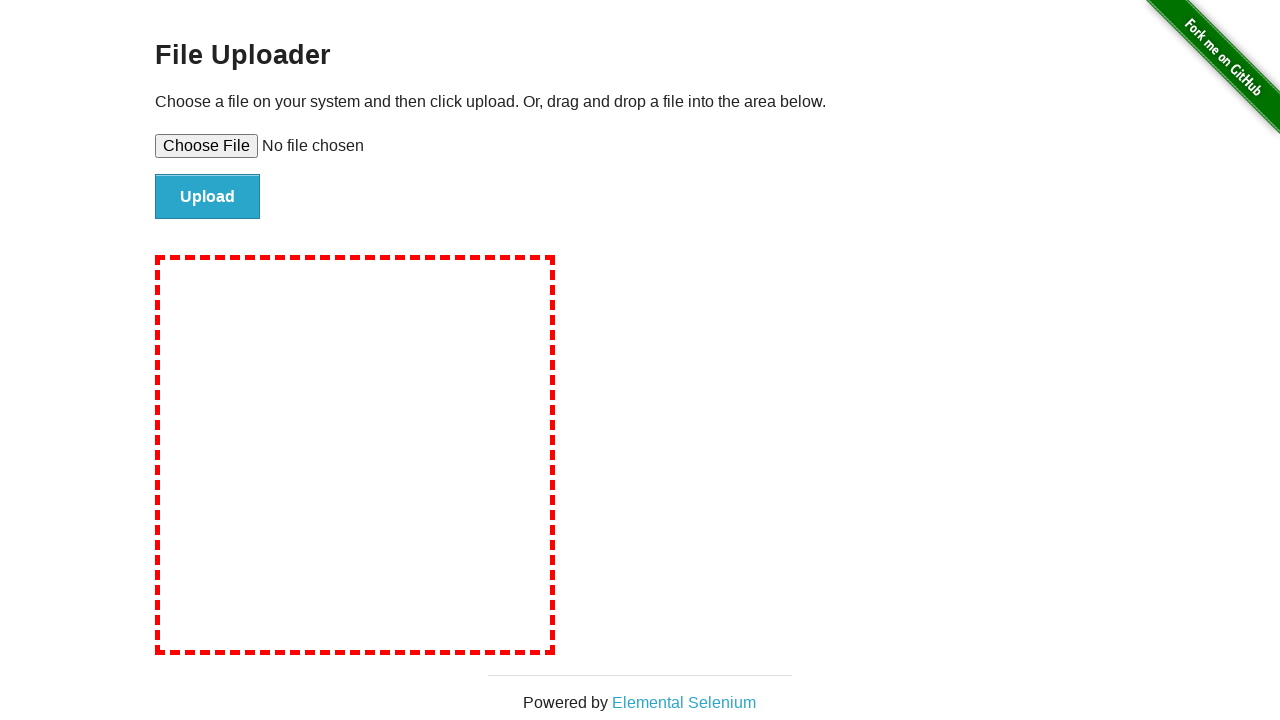

Created temporary test file for upload at /tmp/test-upload-file.txt
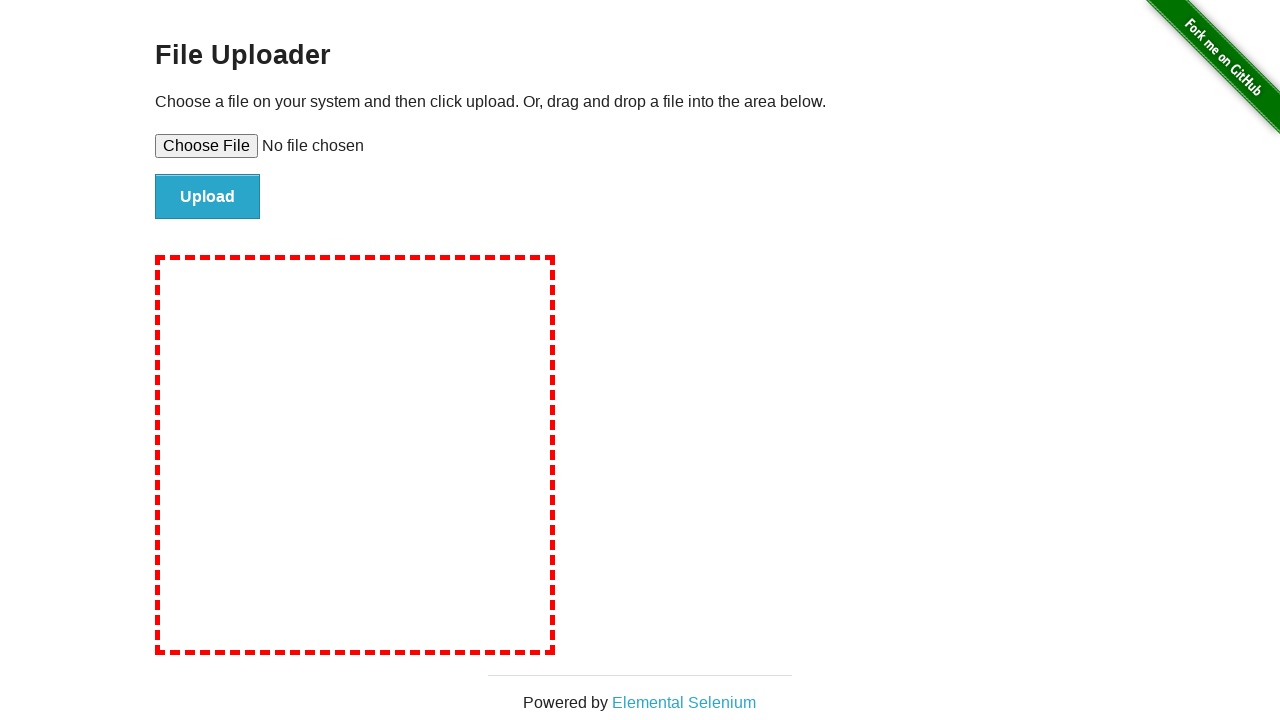

Set input file to test-upload-file.txt
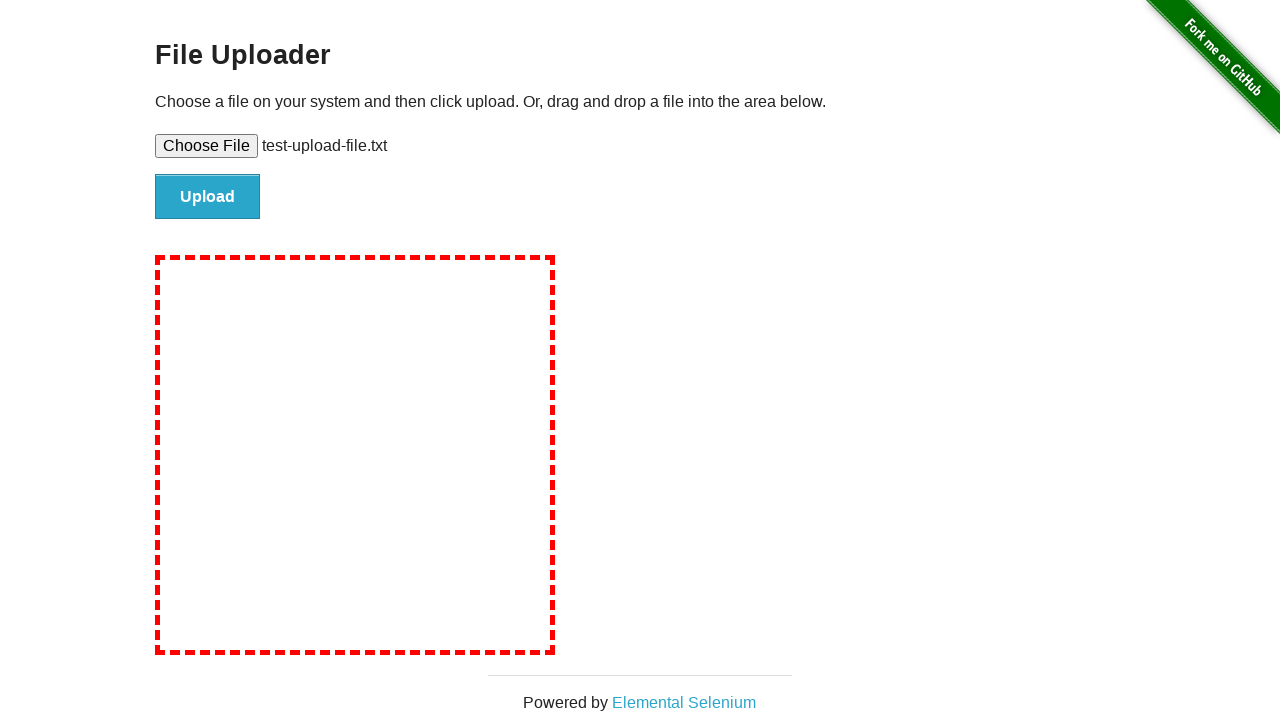

Clicked file submit button at (208, 197) on #file-submit
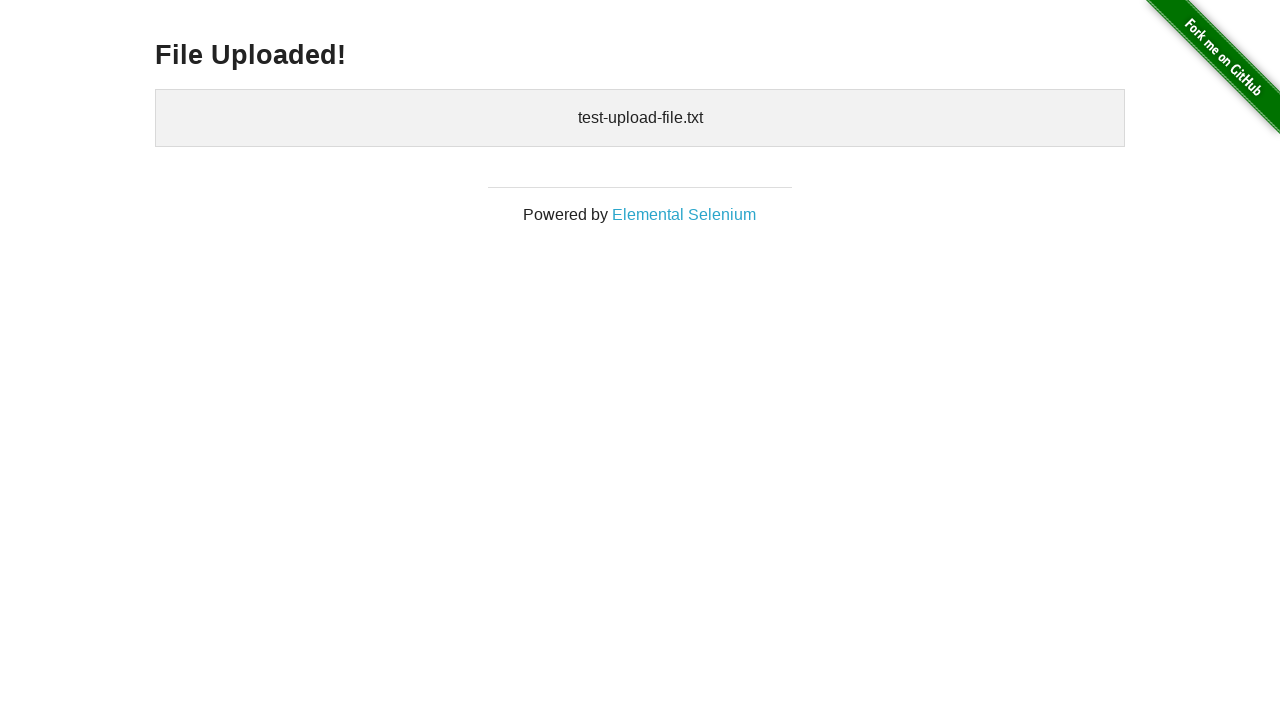

Waited for uploaded files section to load
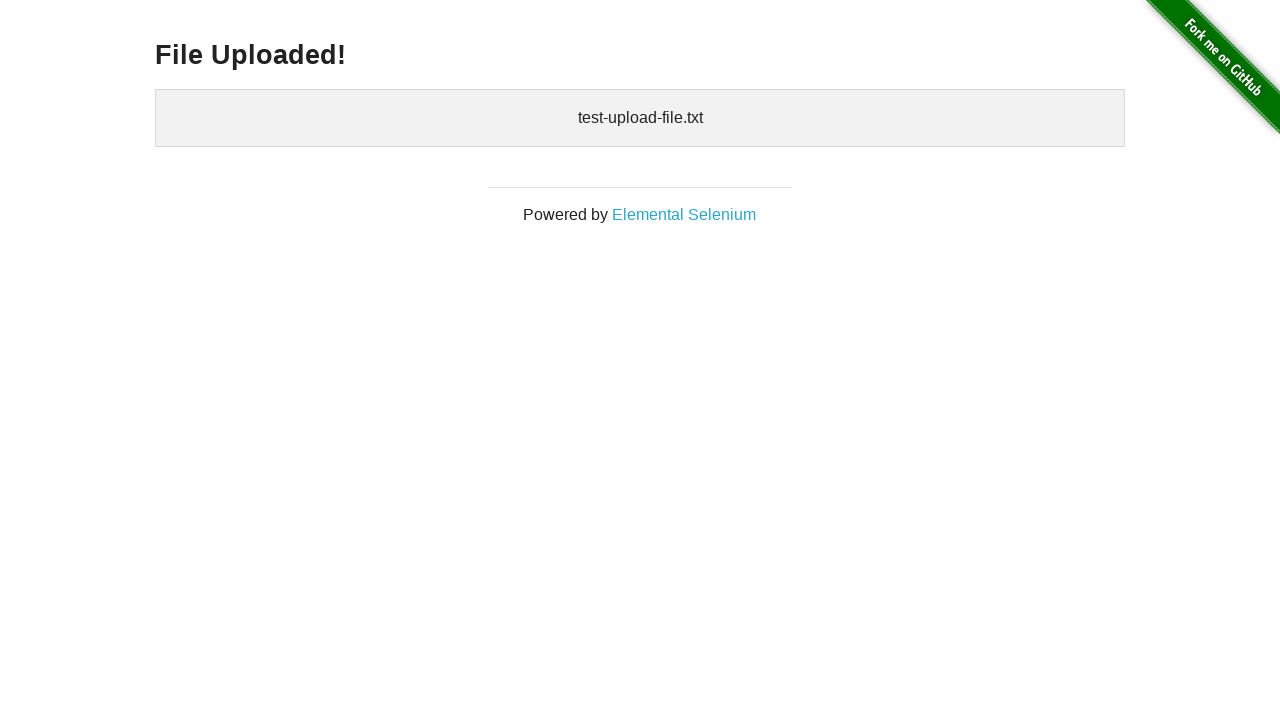

Retrieved uploaded filename text: 
    test-upload-file.txt
  
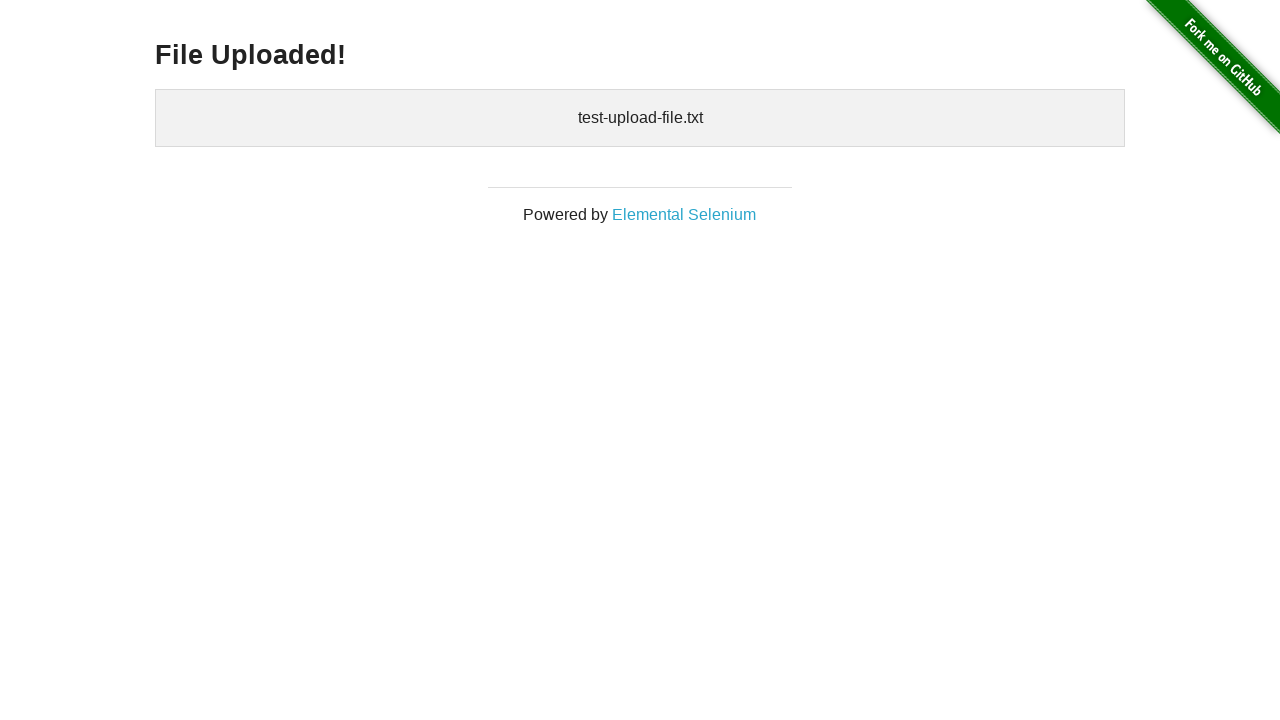

Verified that test-upload-file.txt is present in uploaded files
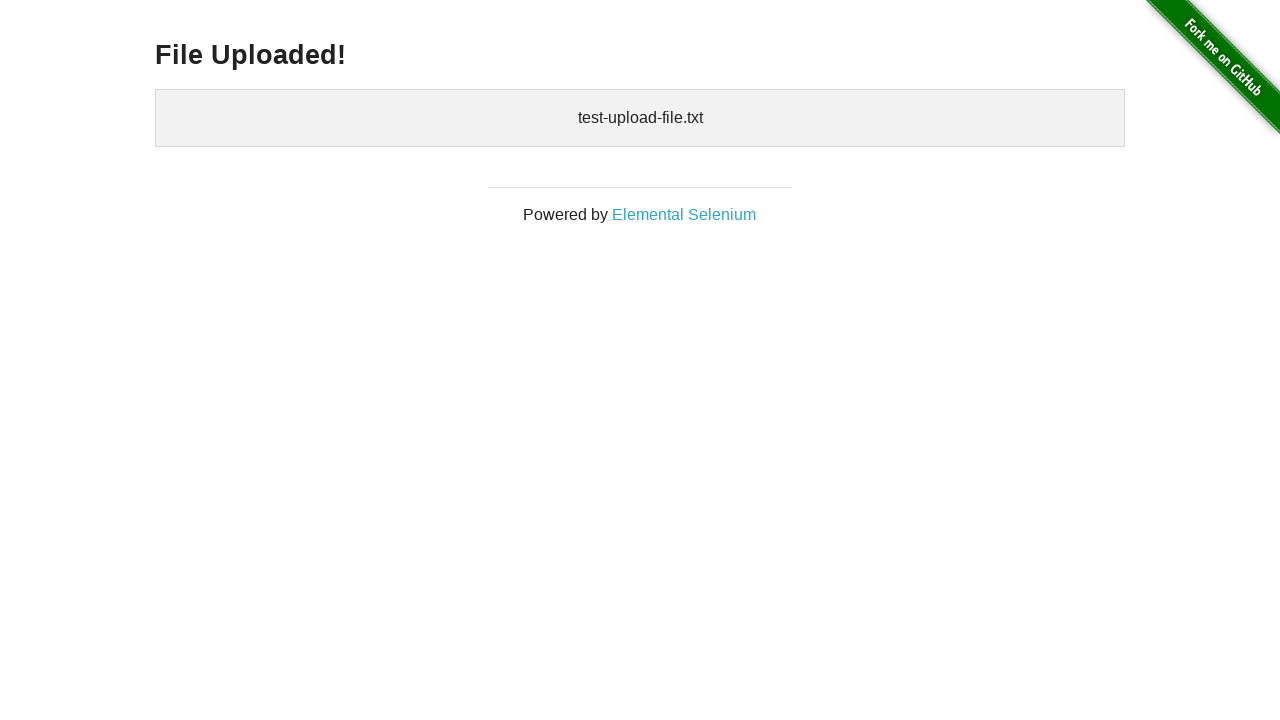

Cleaned up temporary test file
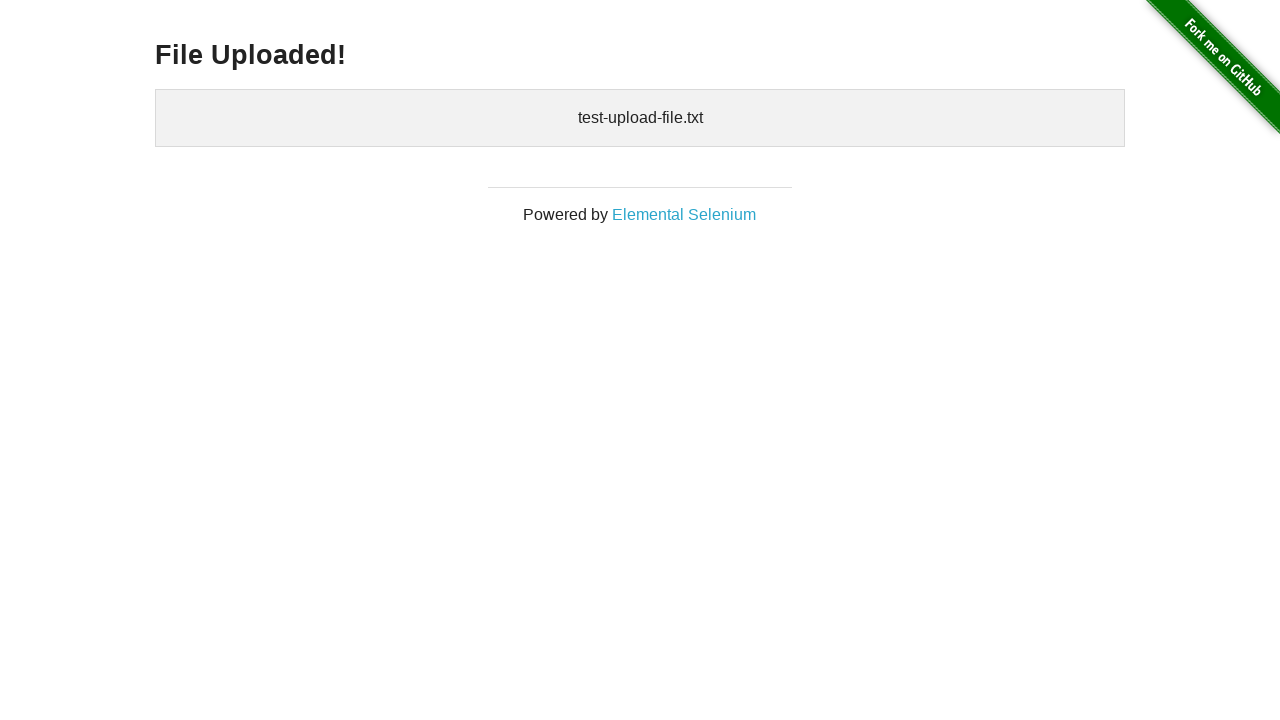

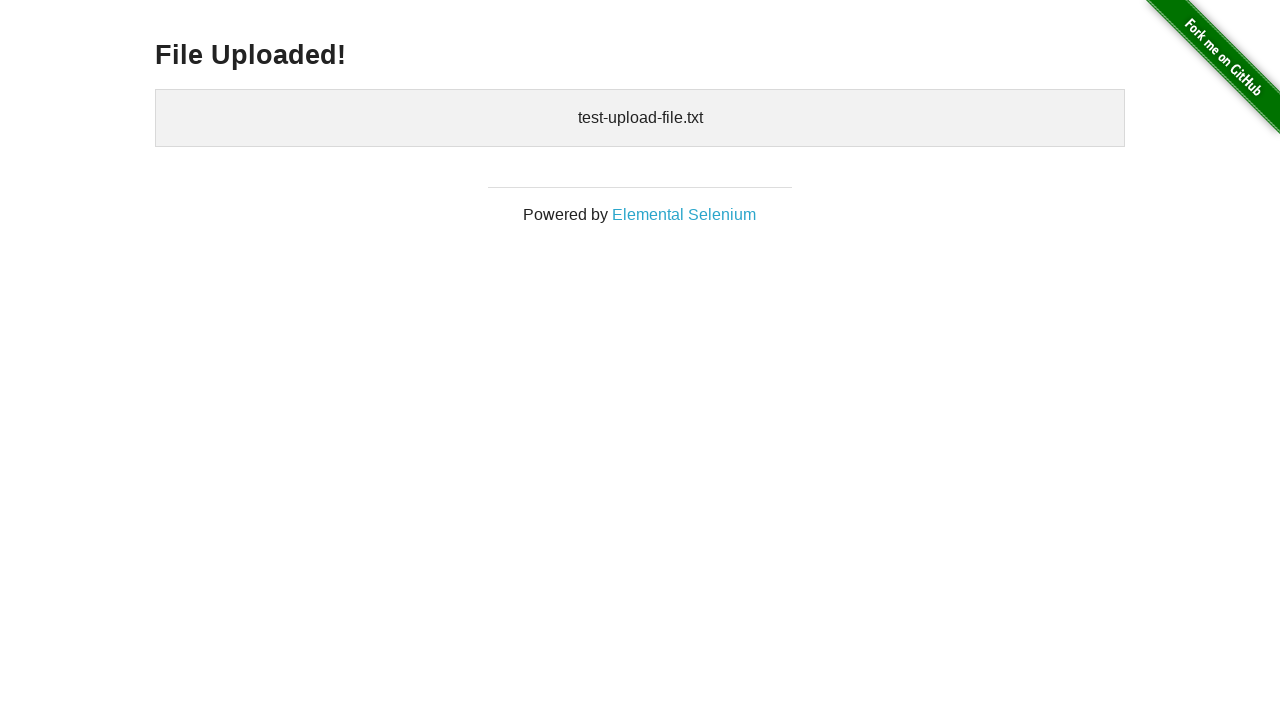